Tests dismissing a JavaScript confirm dialog by clicking a button that triggers the confirm, verifying the text, and clicking Cancel

Starting URL: https://automationfc.github.io/basic-form/index.html

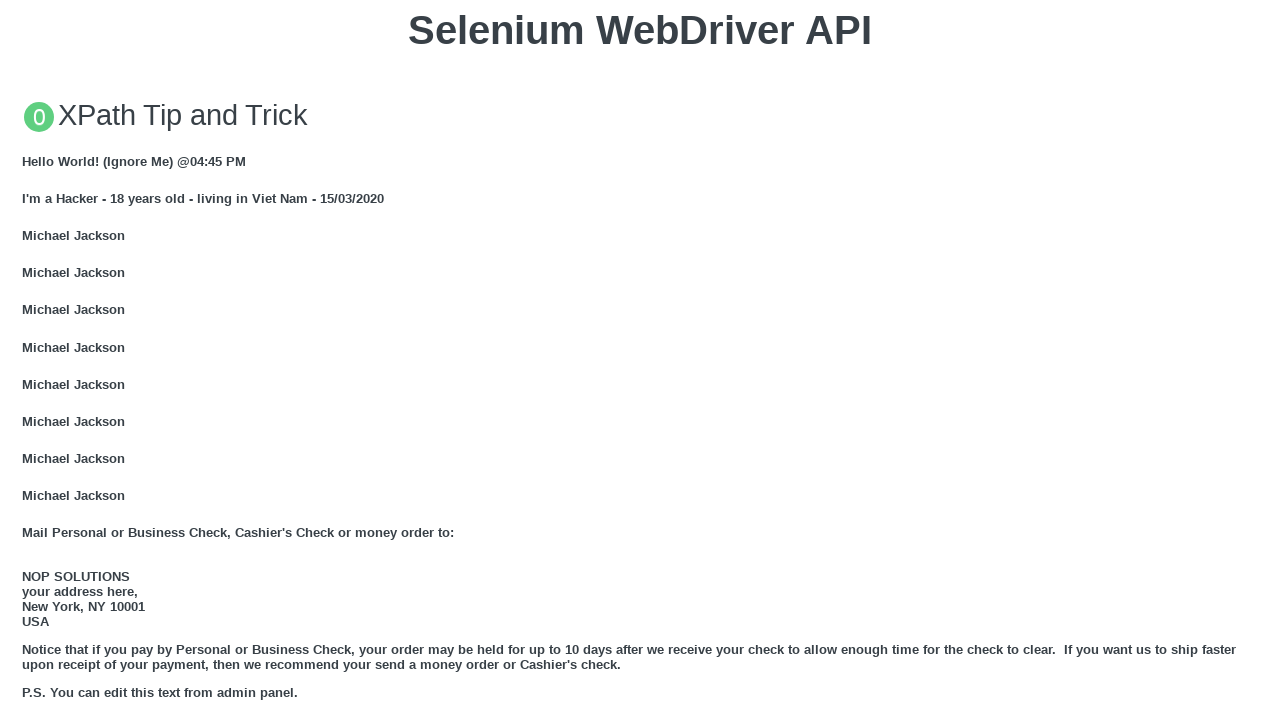

Scrolled 'Click for JS Confirm' button into view
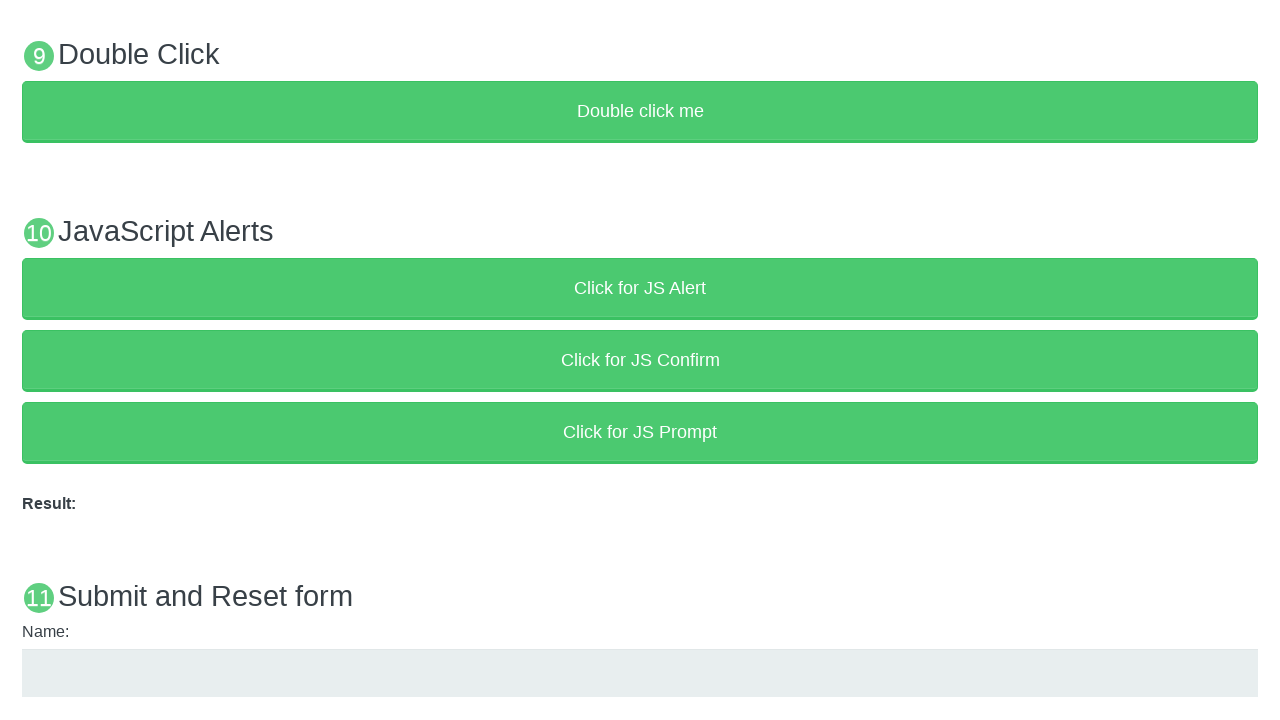

Set up dialog handler to dismiss confirmation dialogs
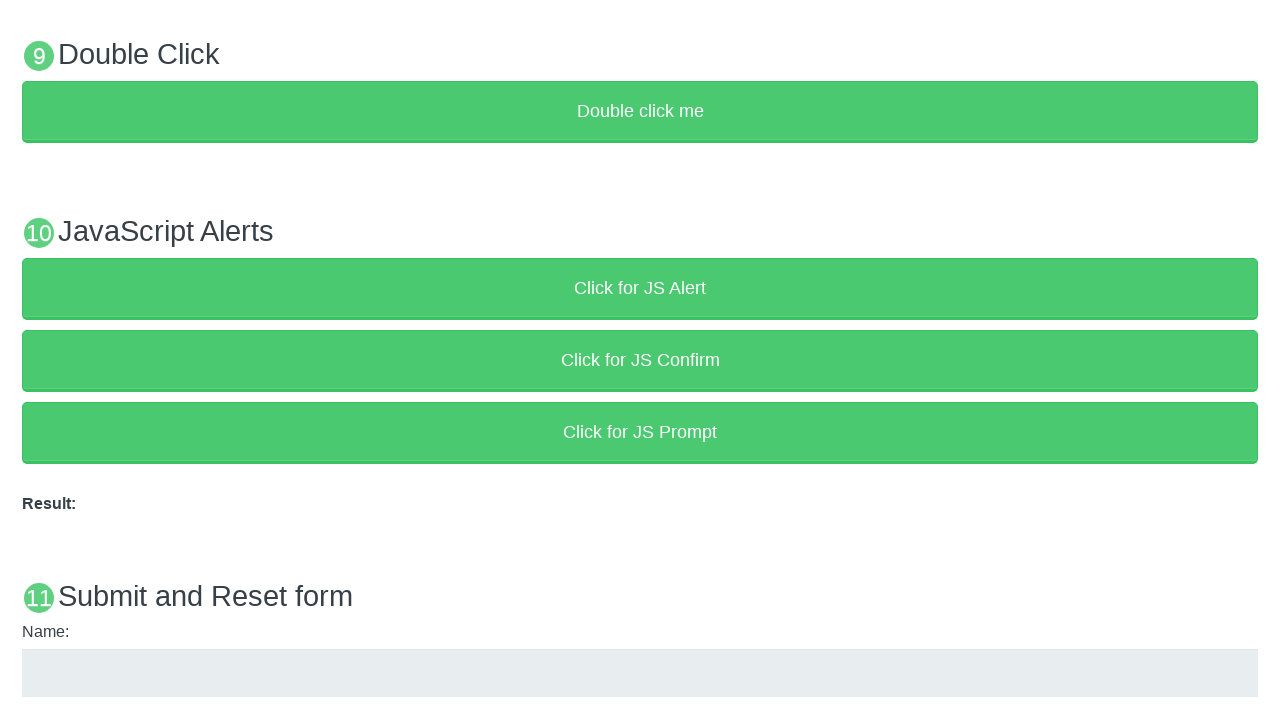

Clicked 'Click for JS Confirm' button to trigger JavaScript confirm dialog at (640, 360) on xpath=//button[text()='Click for JS Confirm']
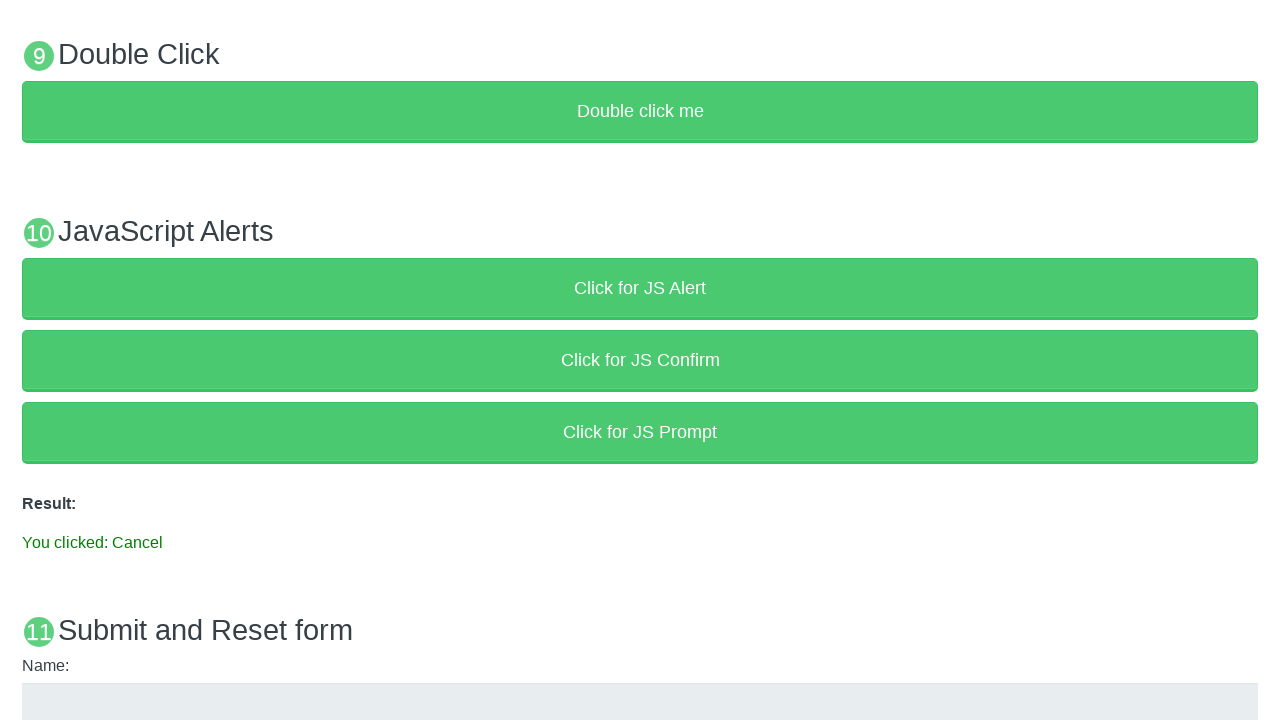

Verified result text shows 'You clicked: Cancel' after dismissing confirm dialog
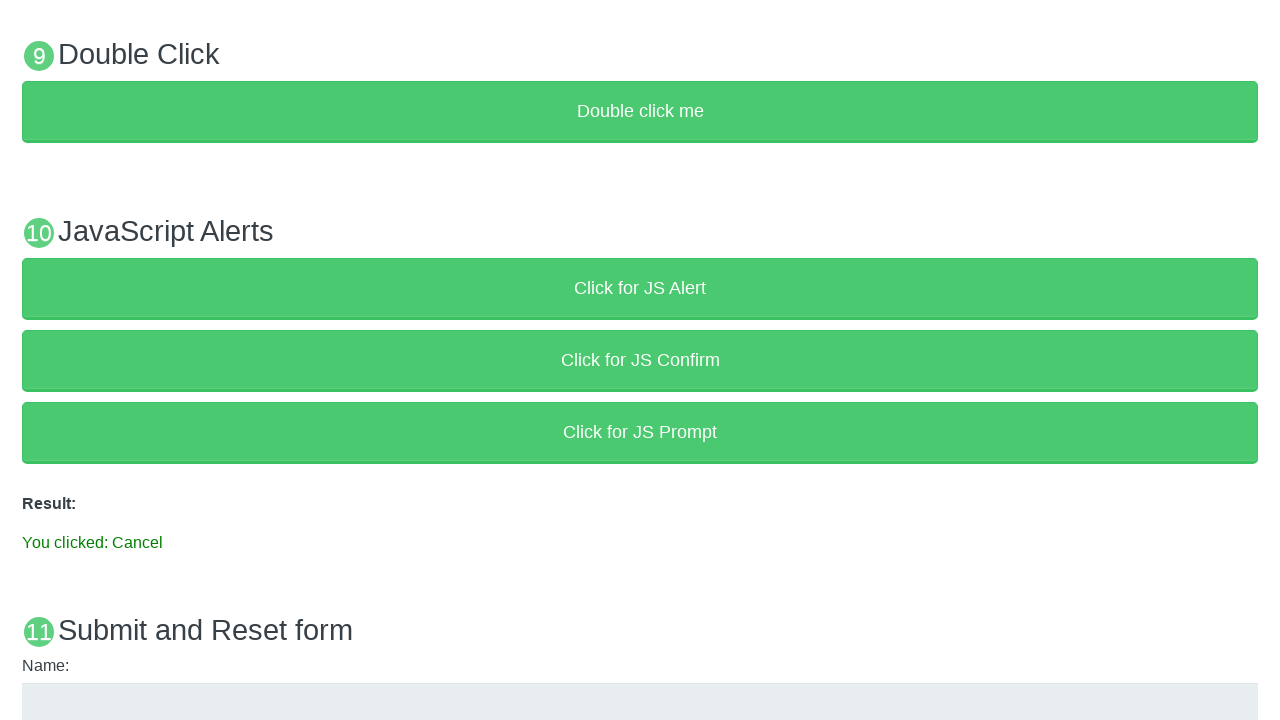

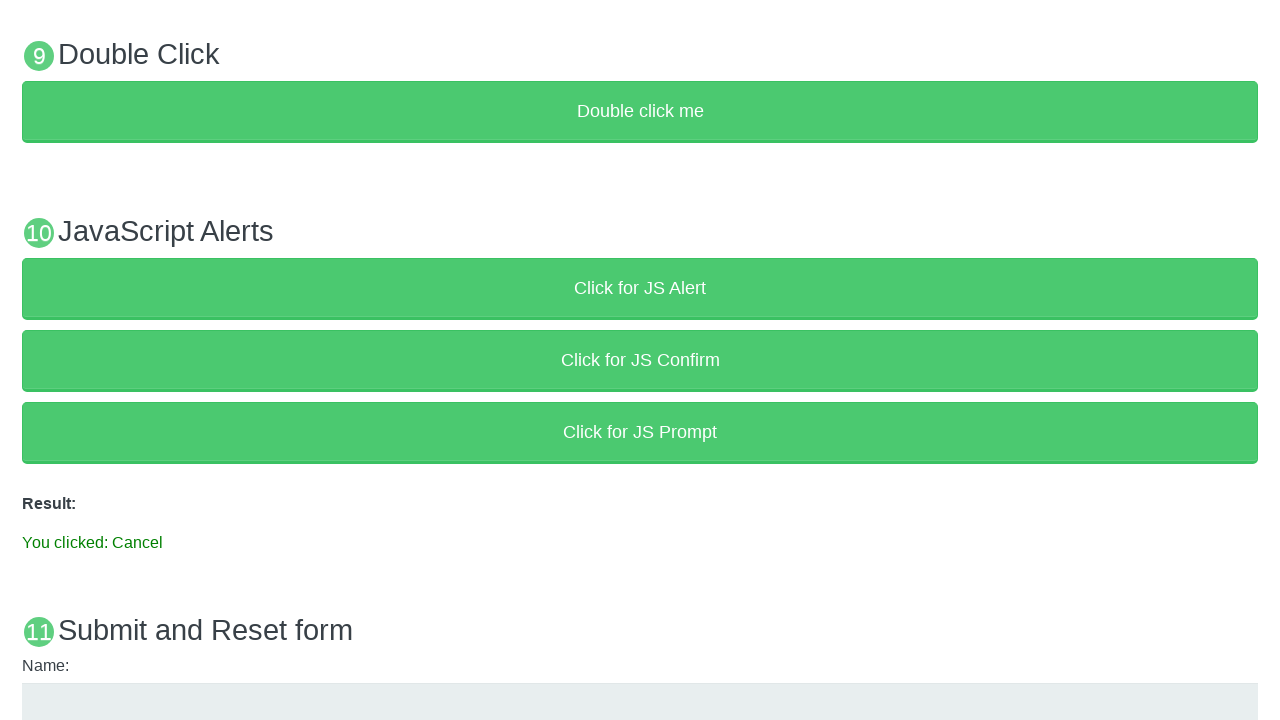